Tests that entering incorrect login credentials displays an appropriate error message about invalid username/password.

Starting URL: https://www.saucedemo.com/

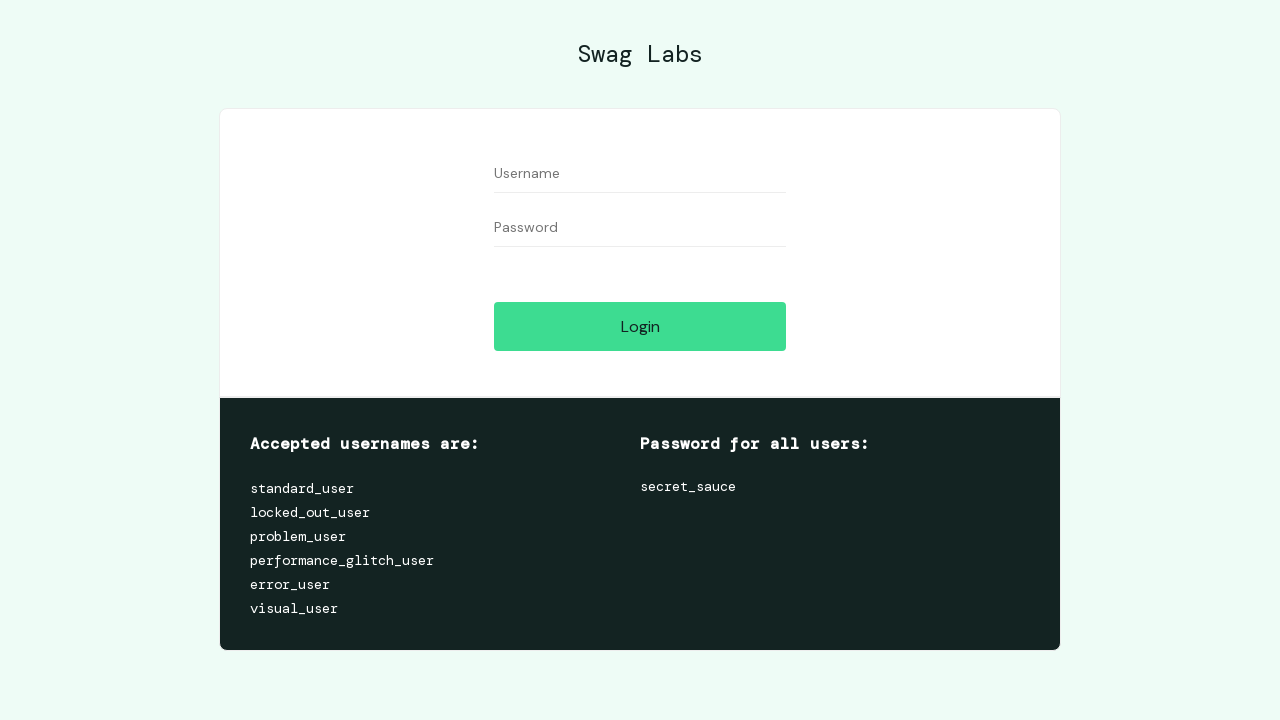

Navigated to Sauce Demo login page
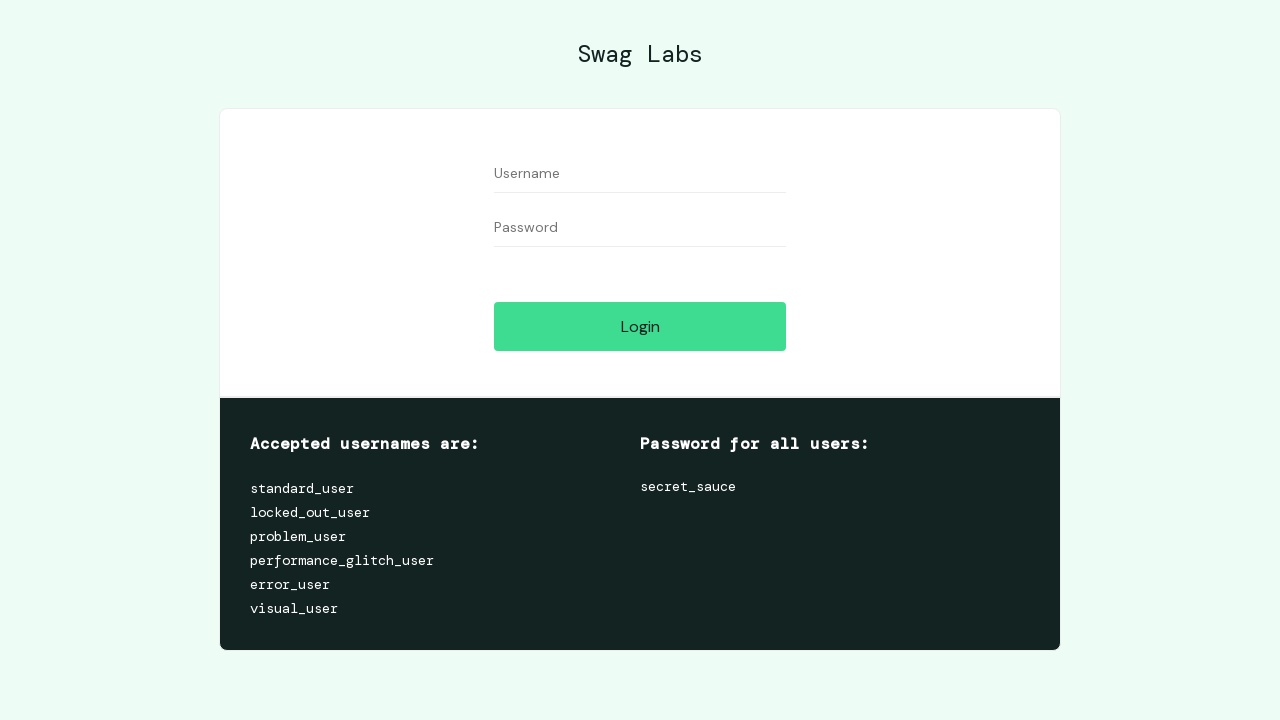

Filled username field with 'invaliduser987' on input[name='user-name']
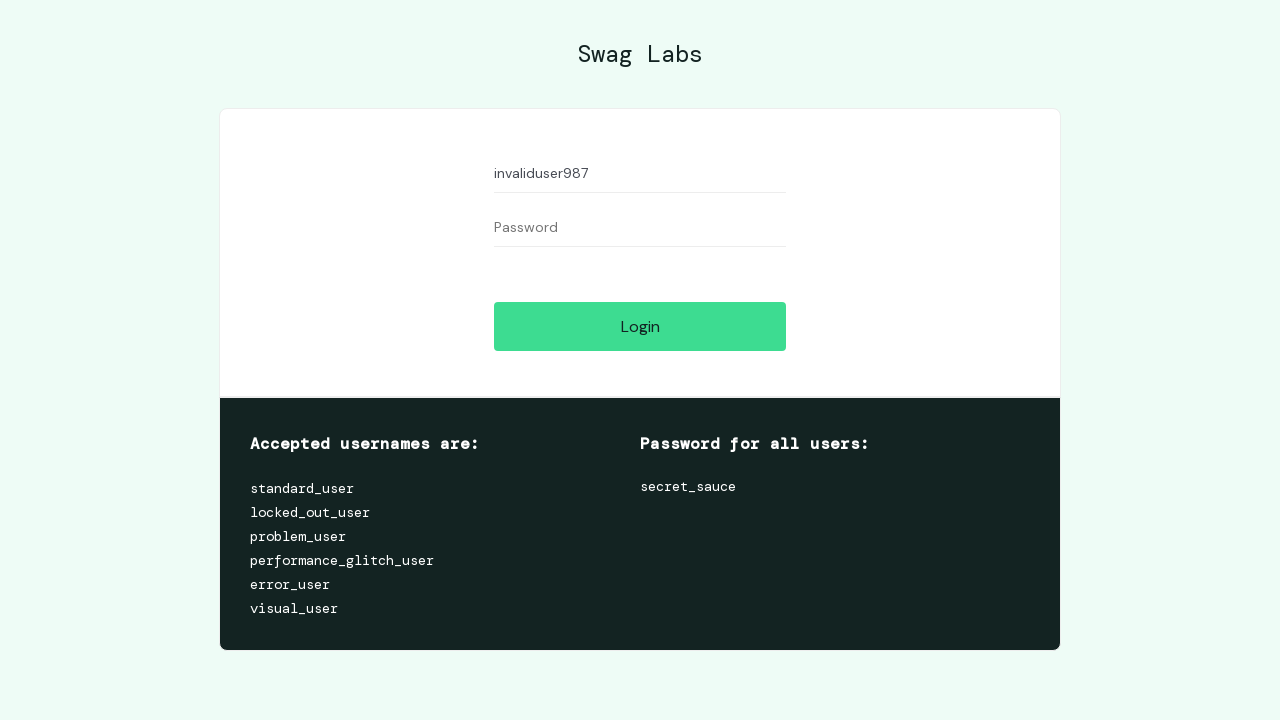

Filled password field with 'wrongpass456' on input[name='password']
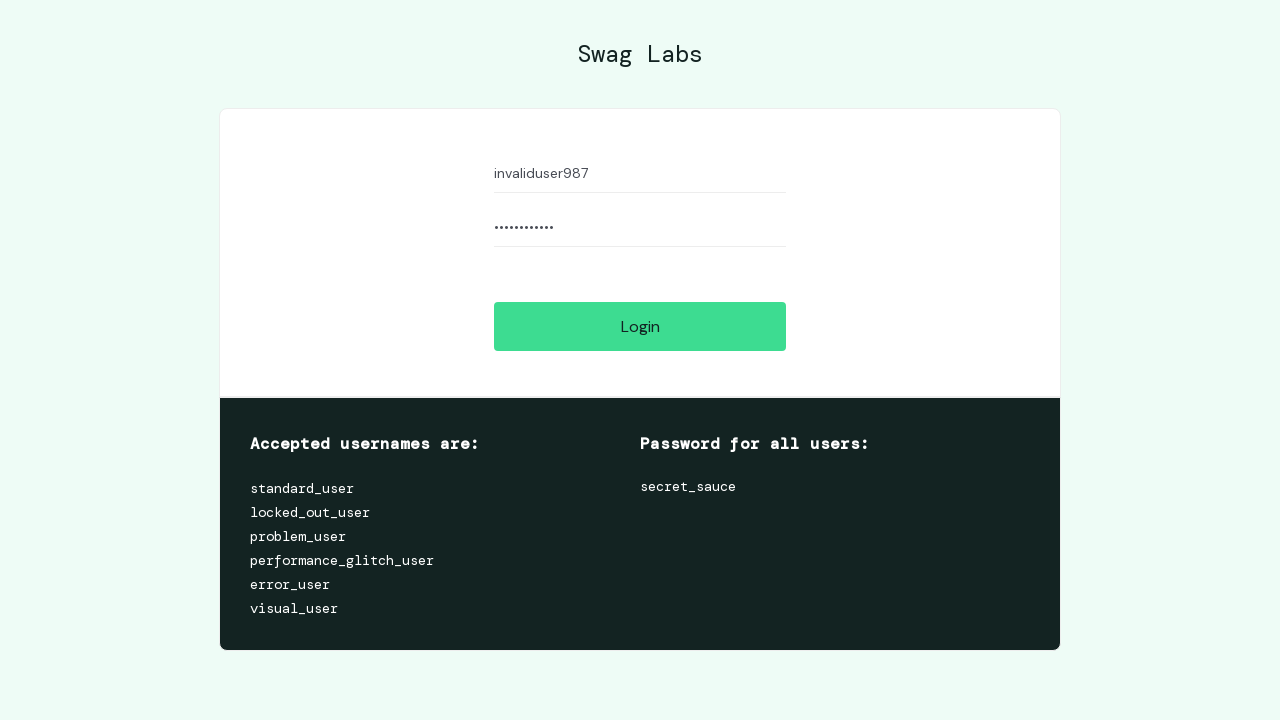

Clicked login button at (640, 326) on #login-button
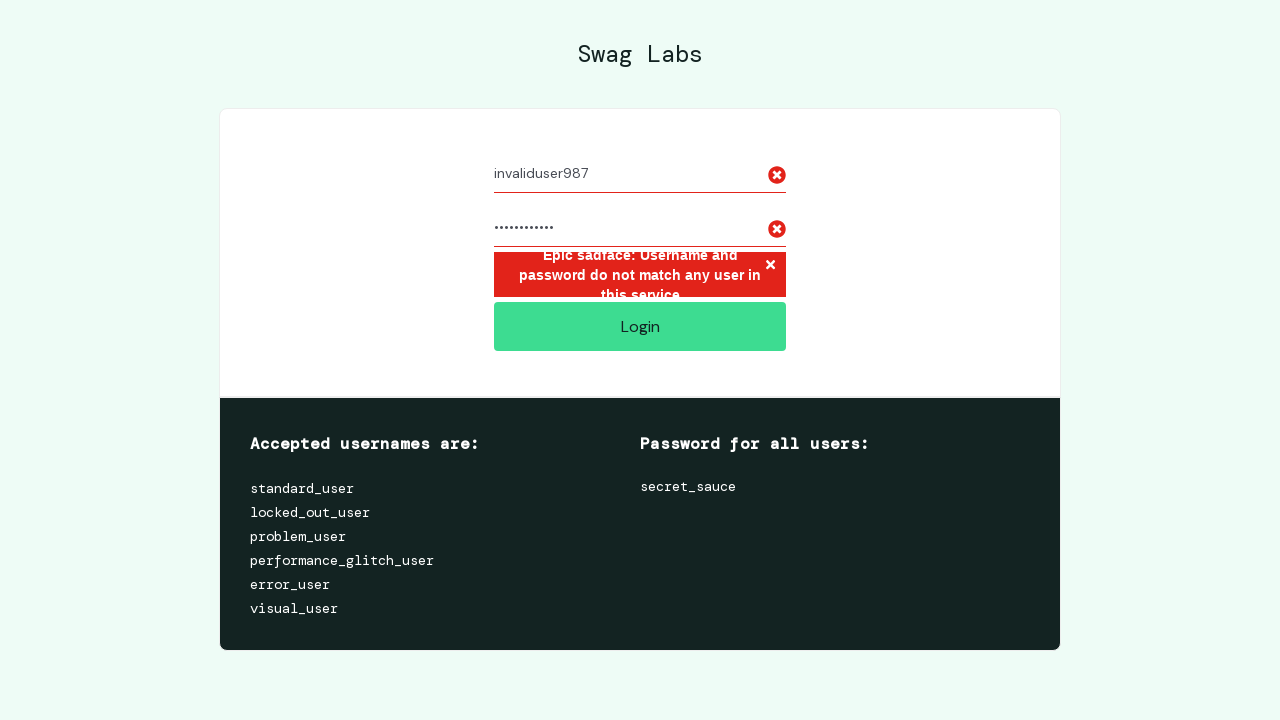

Retrieved error message text
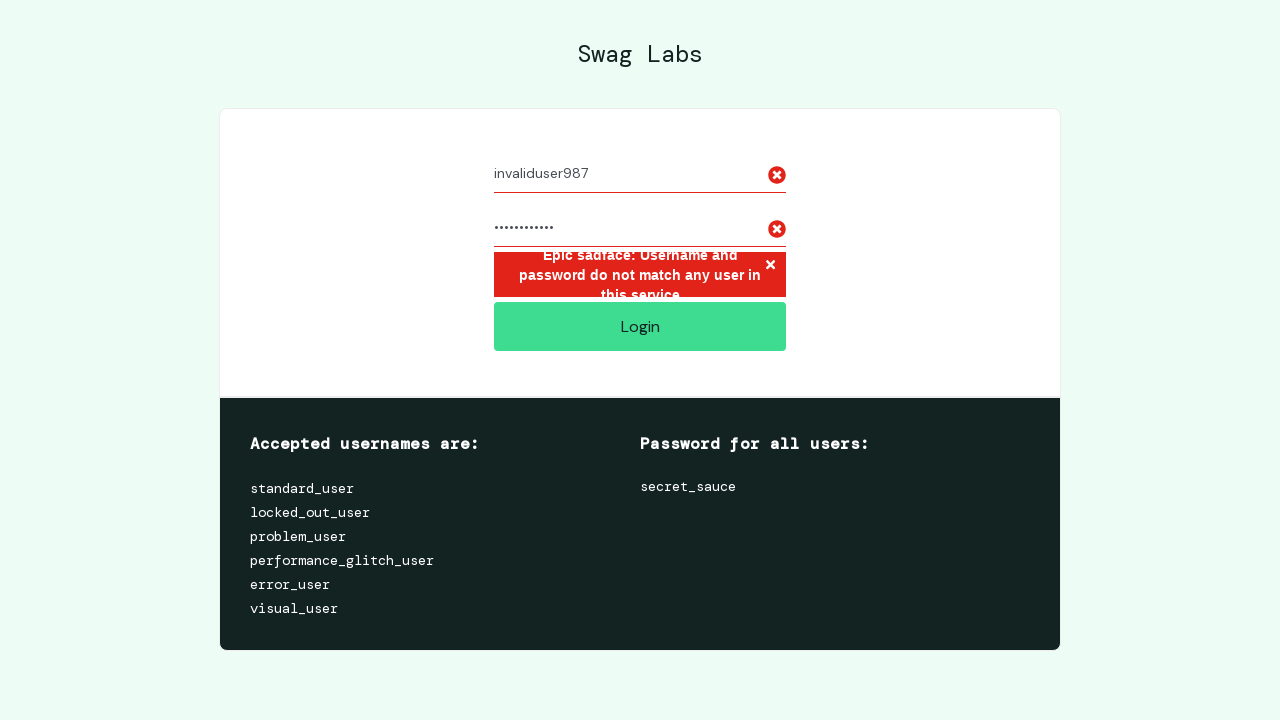

Verified error message matches expected text about invalid username/password
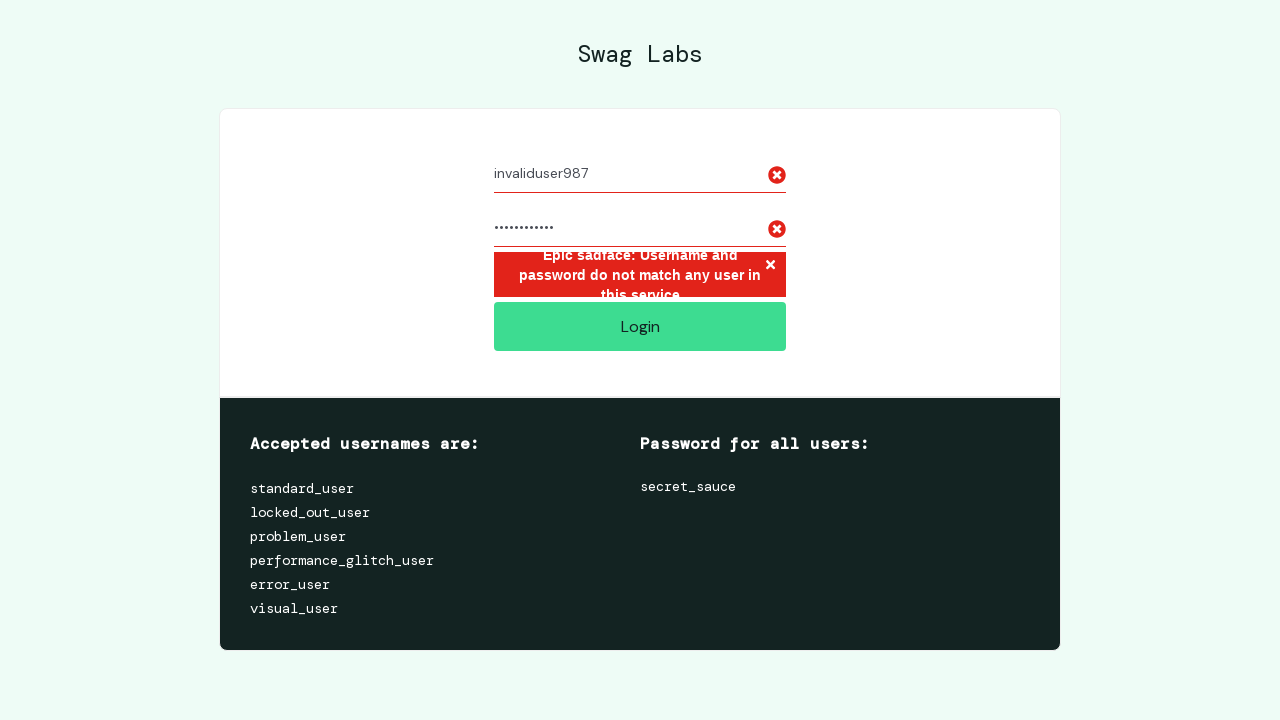

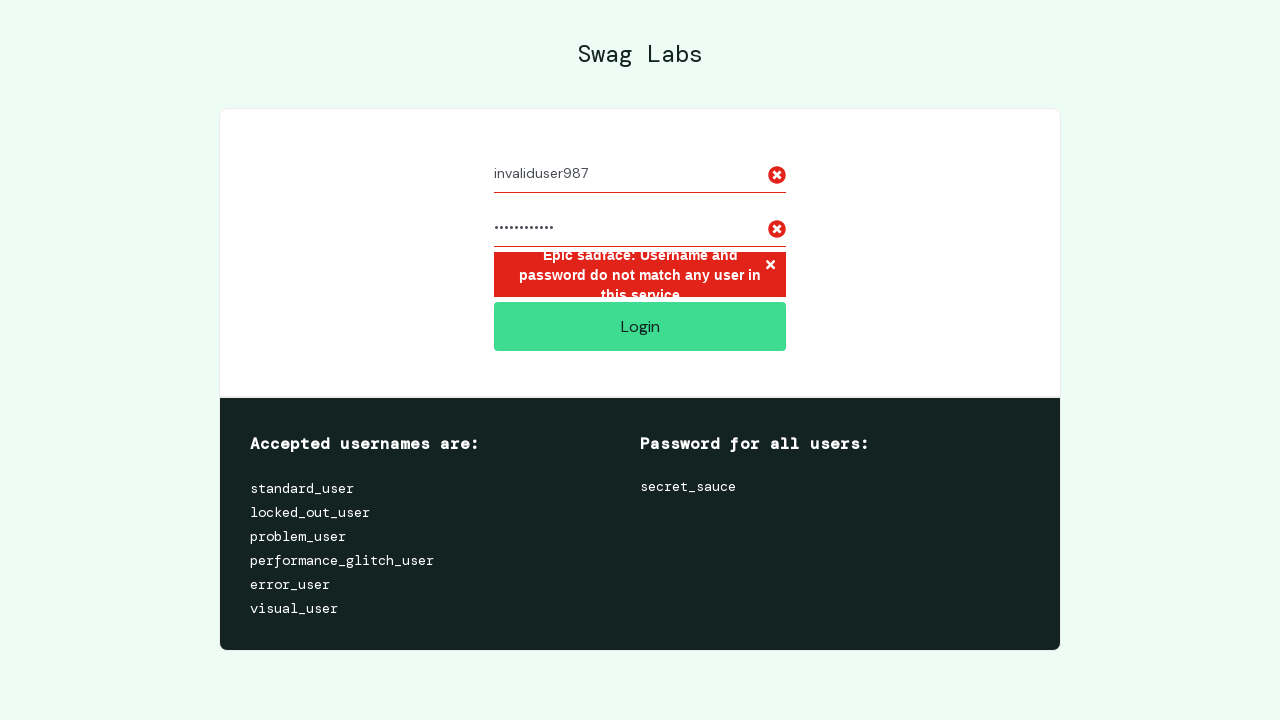